Tests checking a checkbox by clicking on the Checkboxes link and checking an unchecked checkbox

Starting URL: https://practice.cydeo.com/

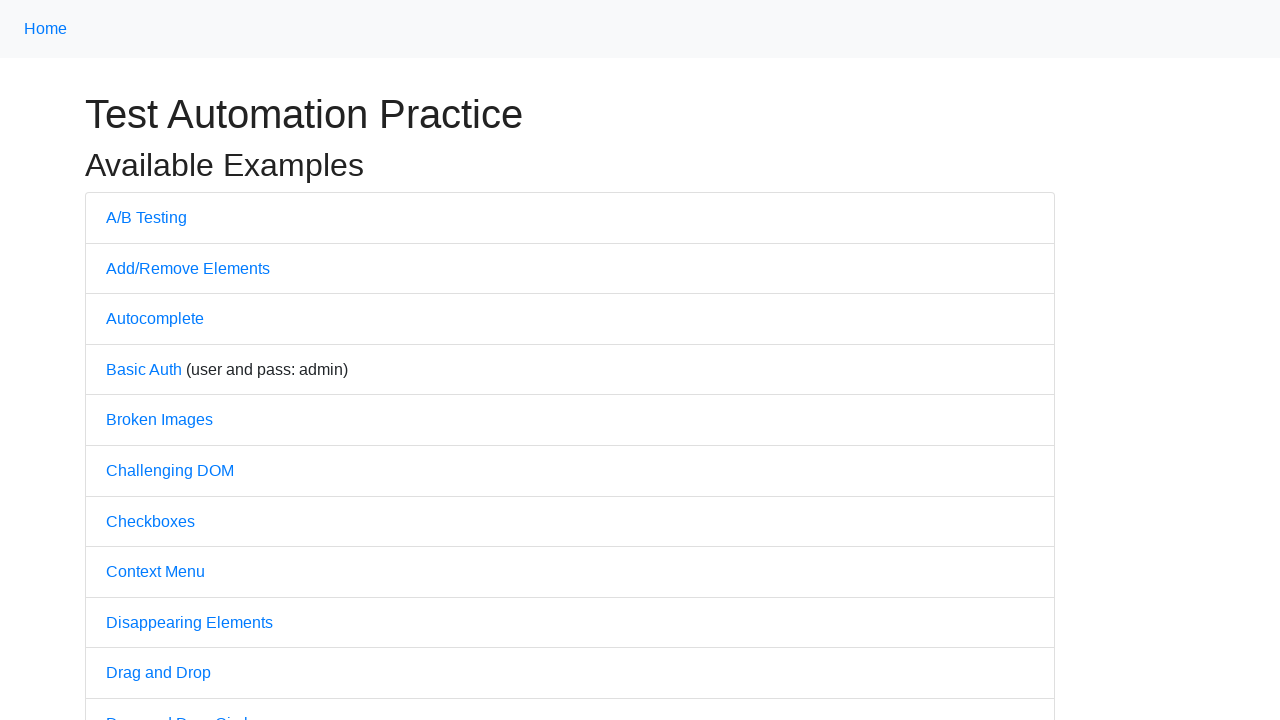

Clicked on Checkboxes link at (150, 521) on text='Checkboxes'
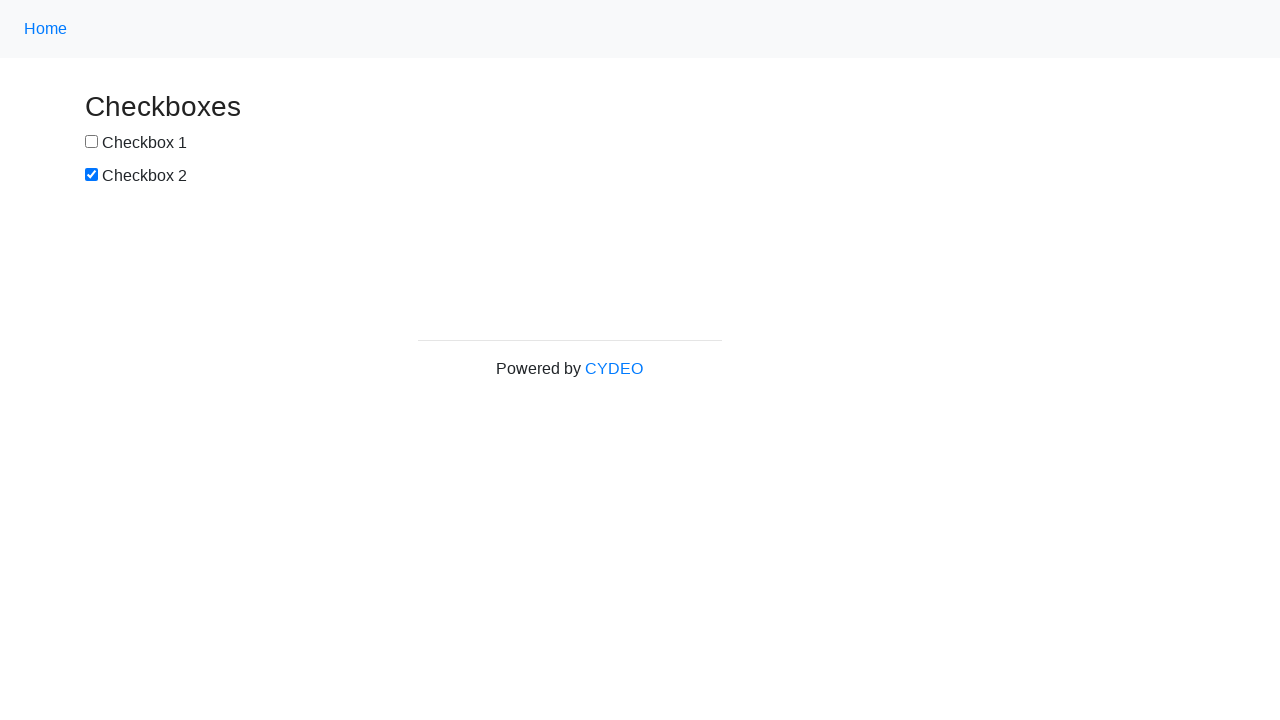

Checked the first checkbox (box1) at (92, 142) on #box1
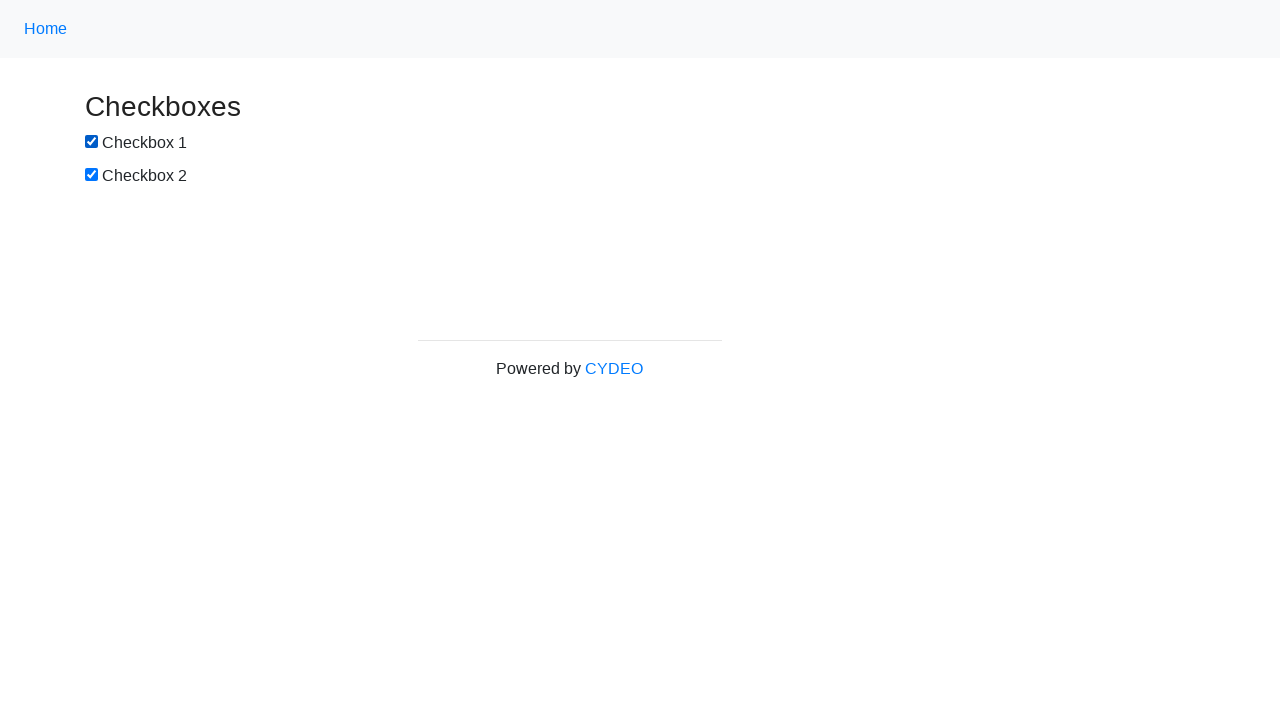

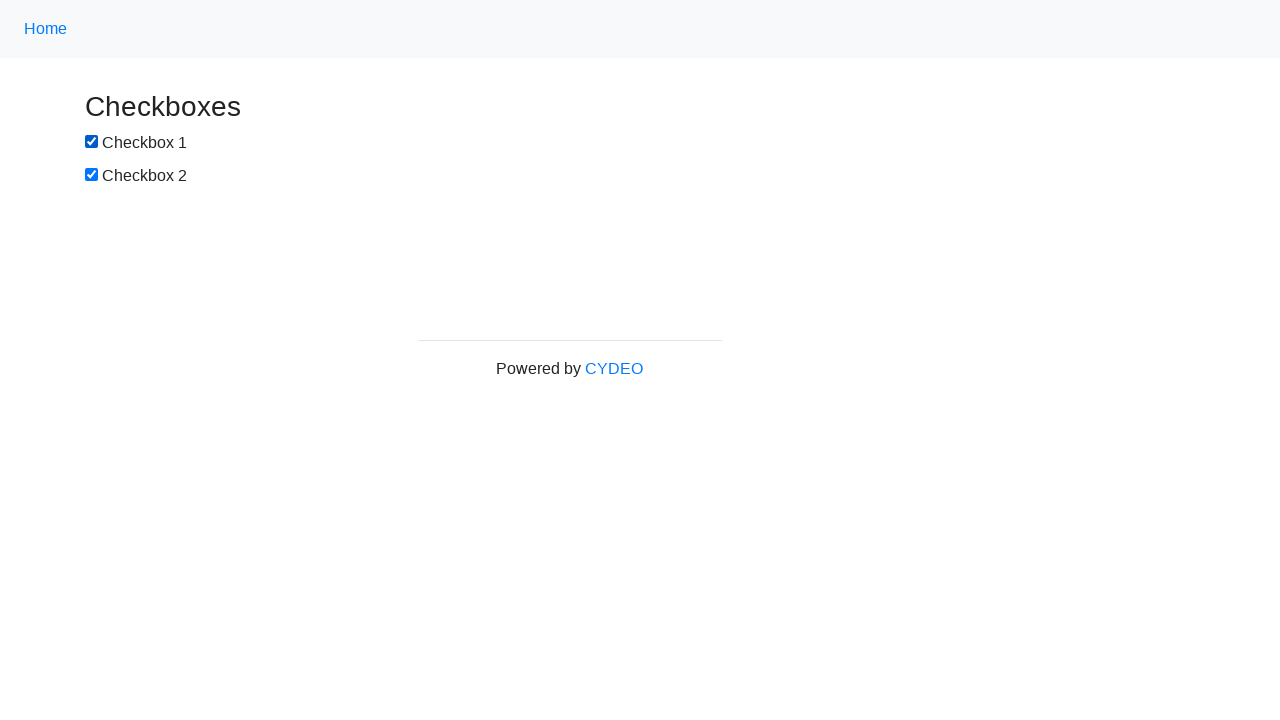